Tests dynamic loading by clicking a start button and waiting for content to become visible after a loading indicator disappears

Starting URL: https://the-internet.herokuapp.com/dynamic_loading/1

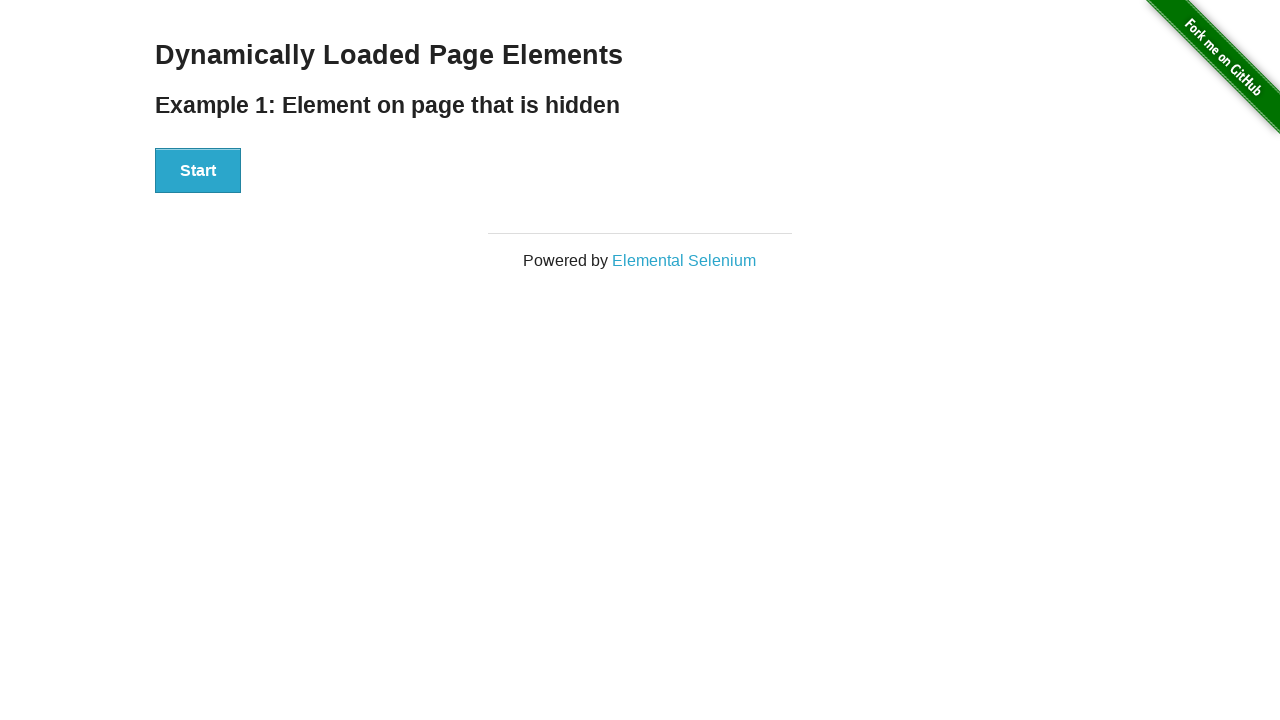

Clicked start button to trigger dynamic loading at (198, 171) on xpath=//div[@id='start']/button
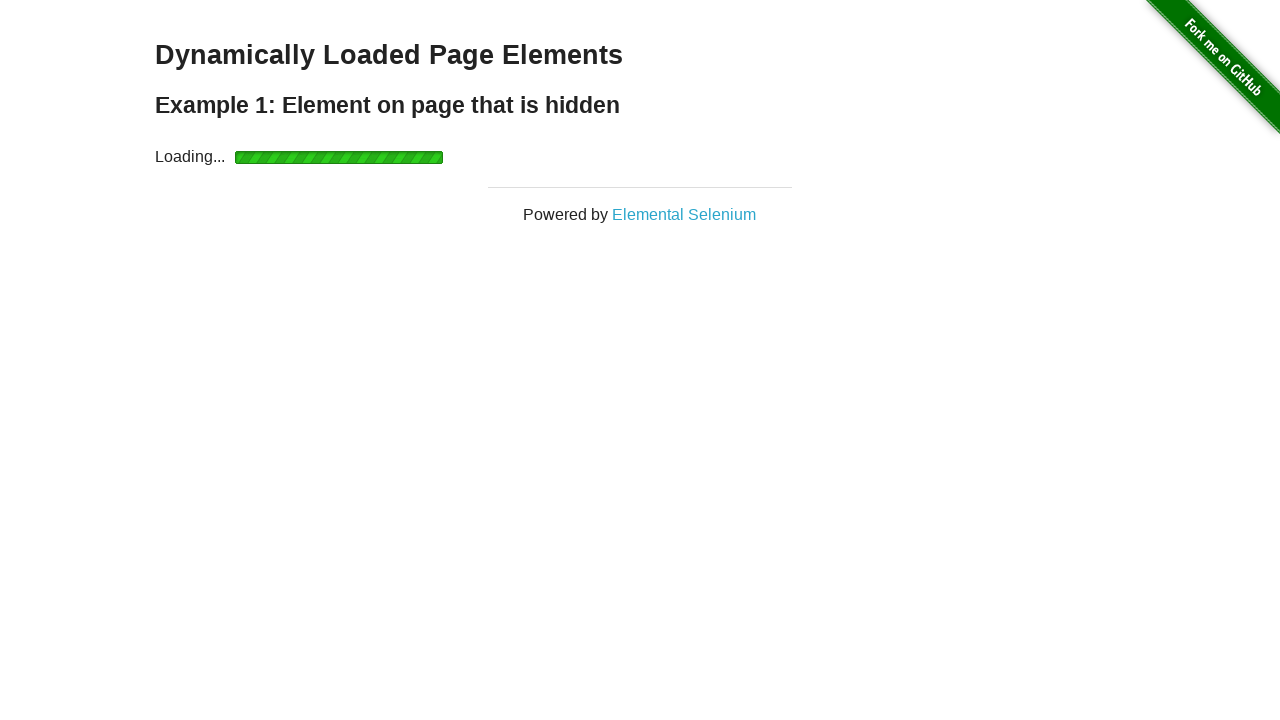

Loading indicator disappeared
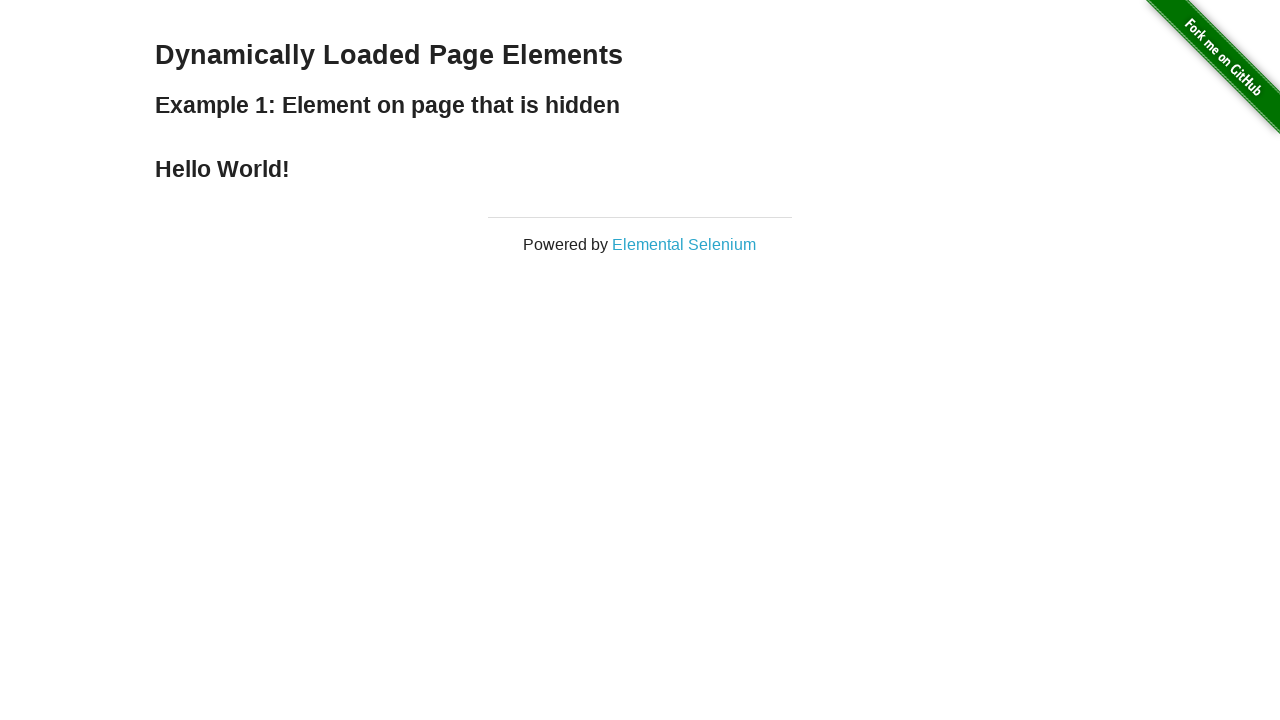

Finish text became visible after loading completed
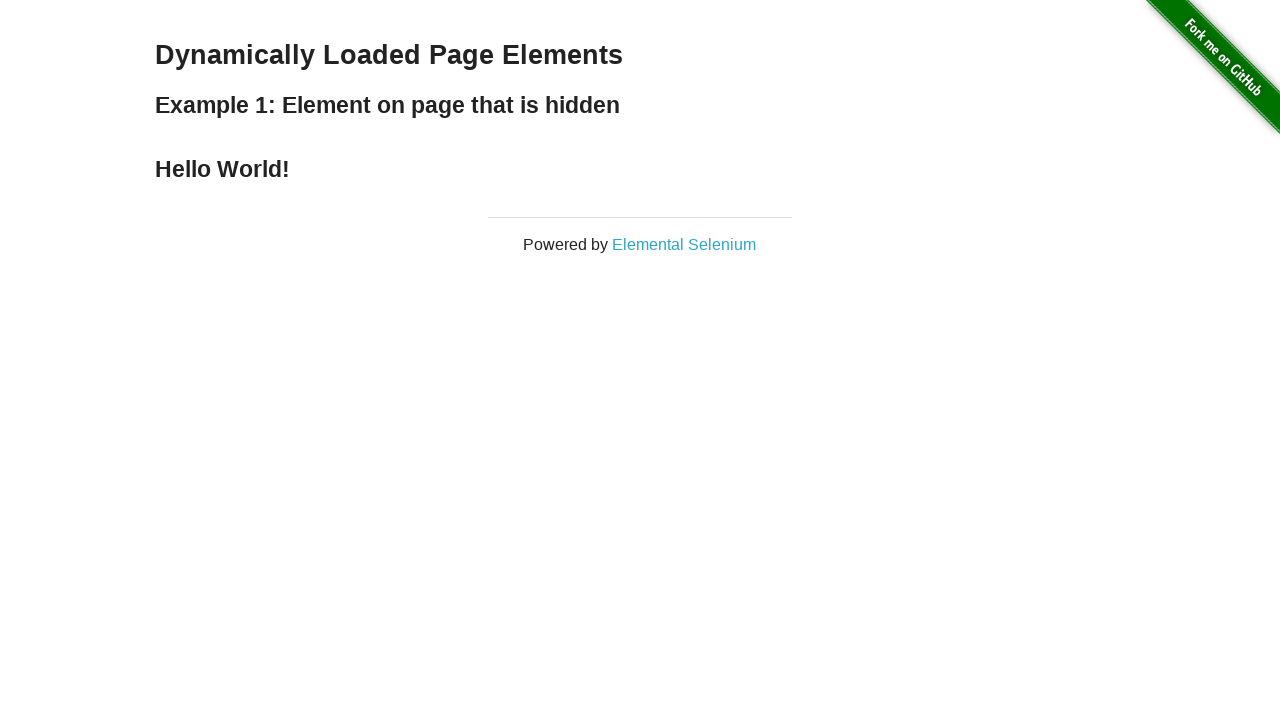

Retrieved finish text: Hello World!
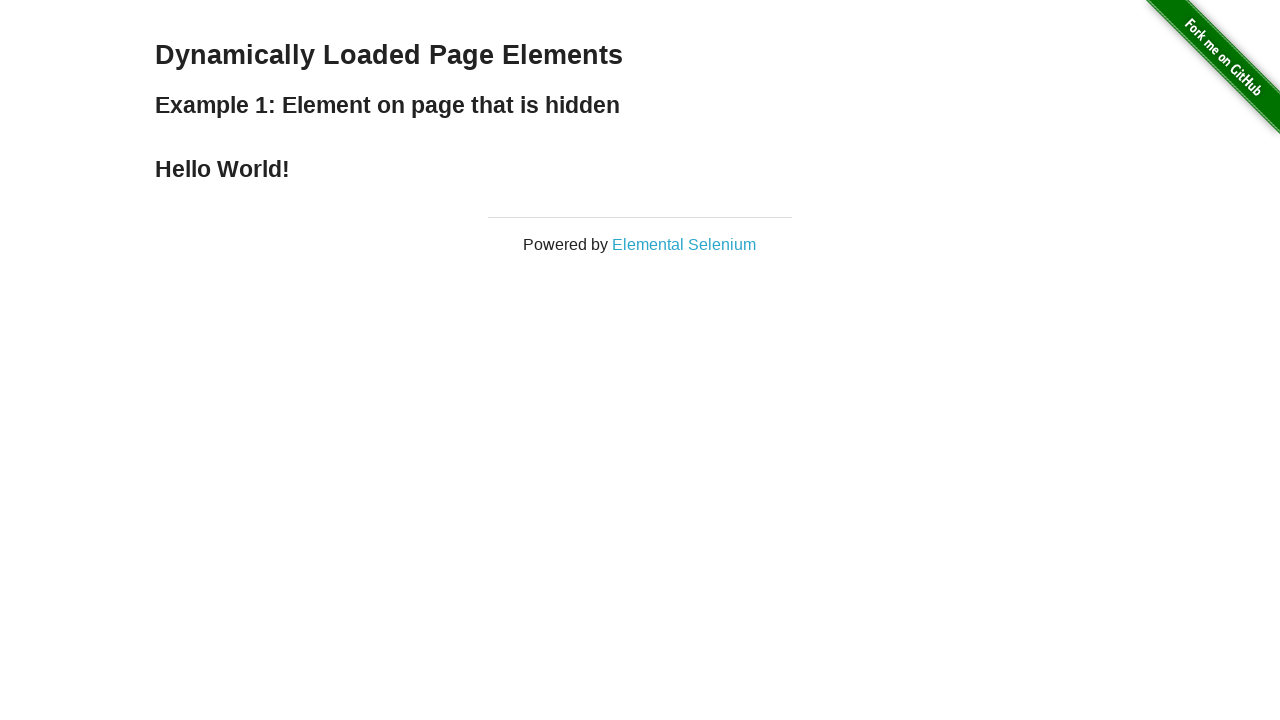

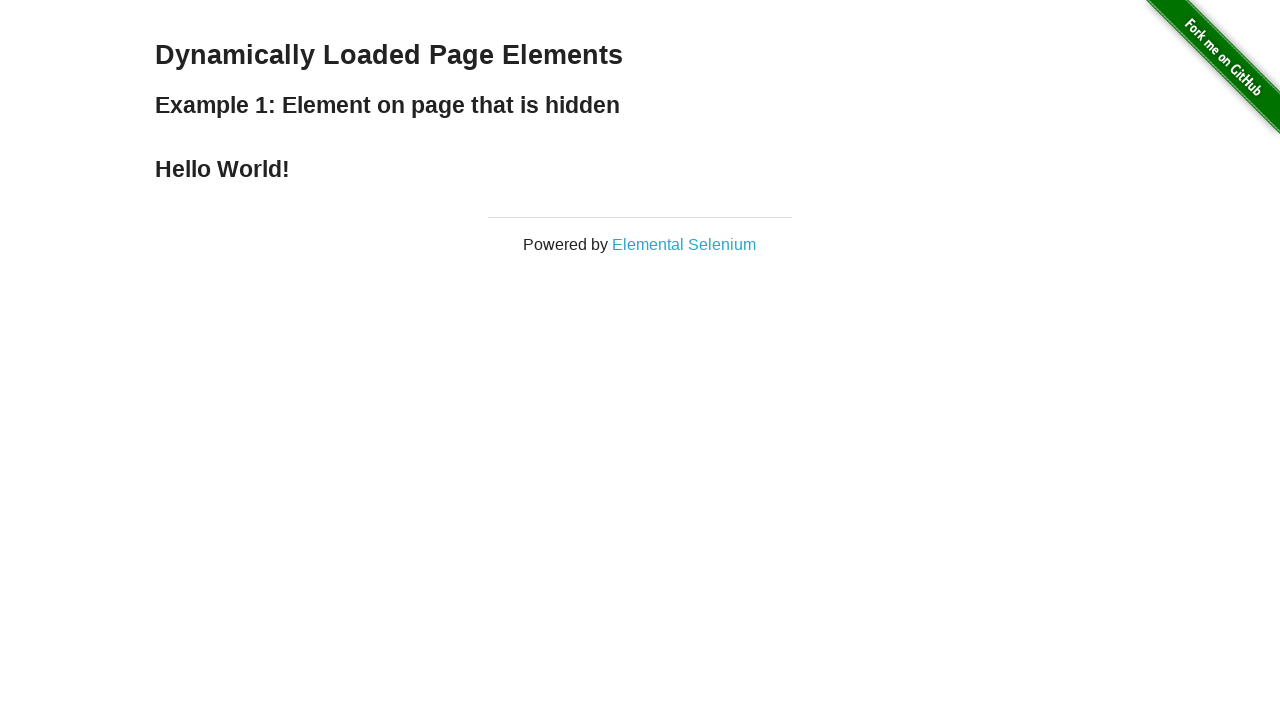